Tests radio button functionality by selecting two different radio button options on a form

Starting URL: https://formy-project.herokuapp.com/radiobutton

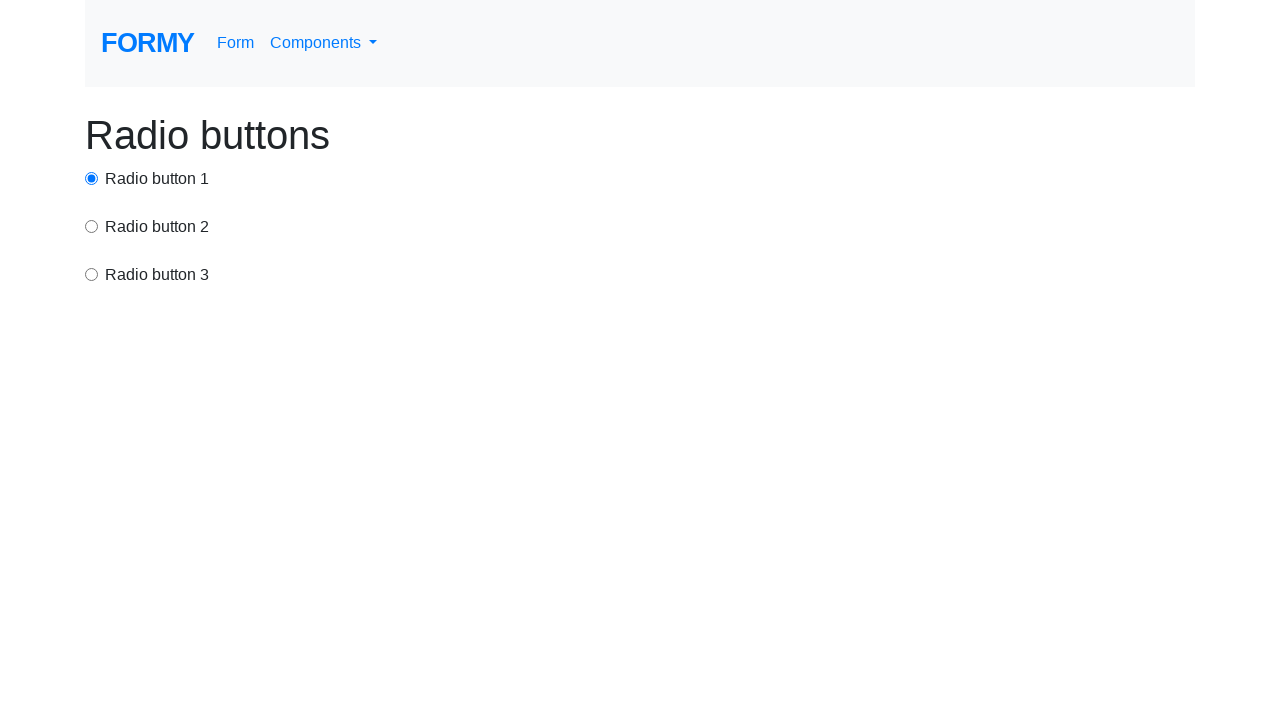

Clicked the first radio button at (92, 178) on #radio-button-1
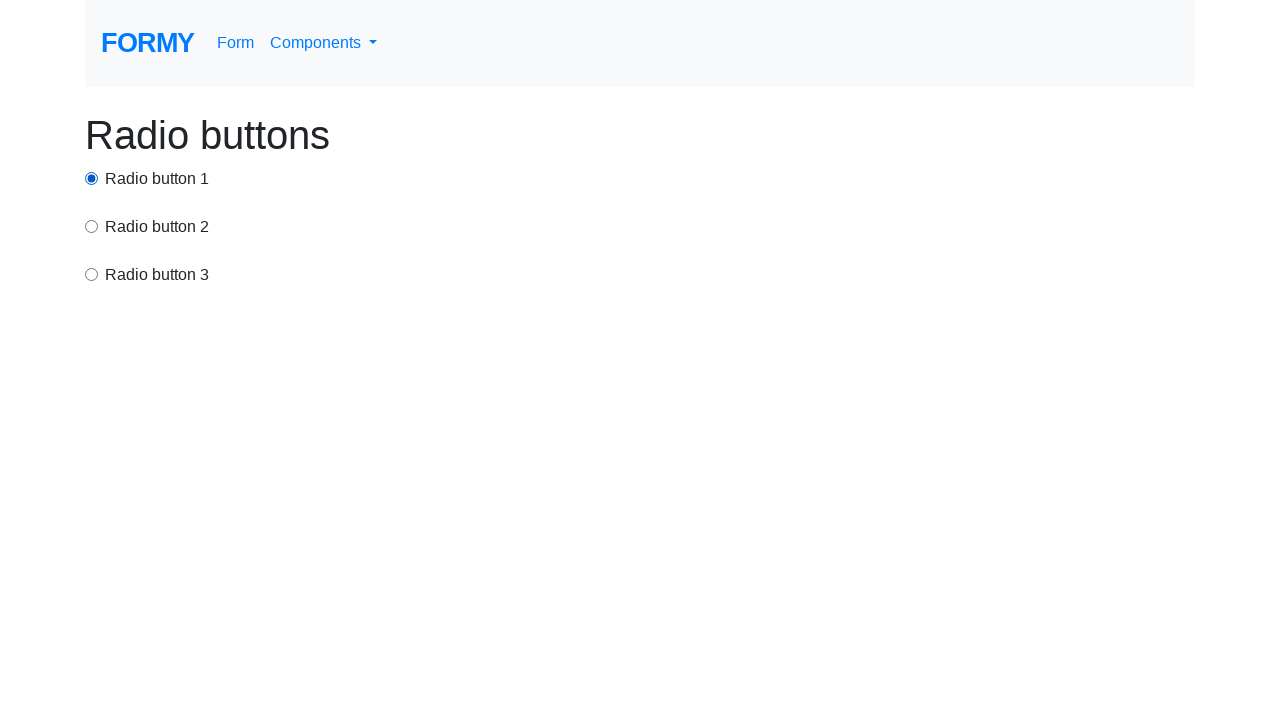

Clicked the second radio button at (92, 226) on input[value='option2']
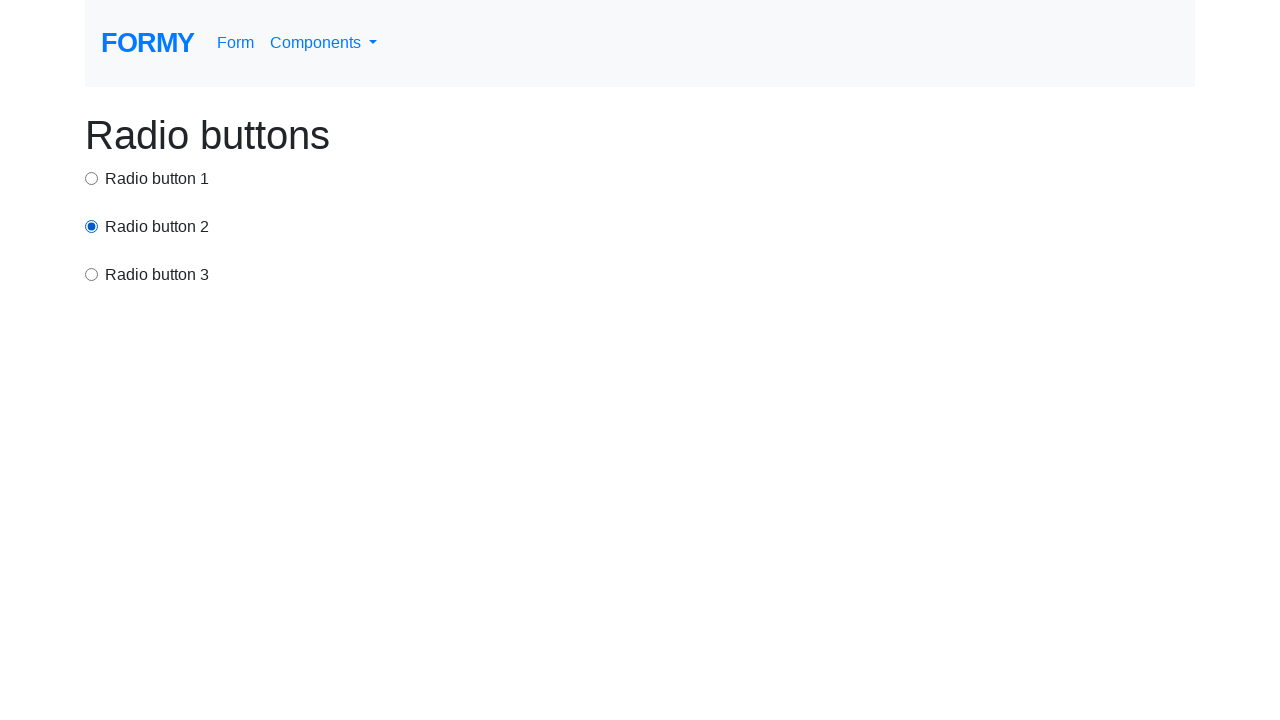

Pressed Enter key
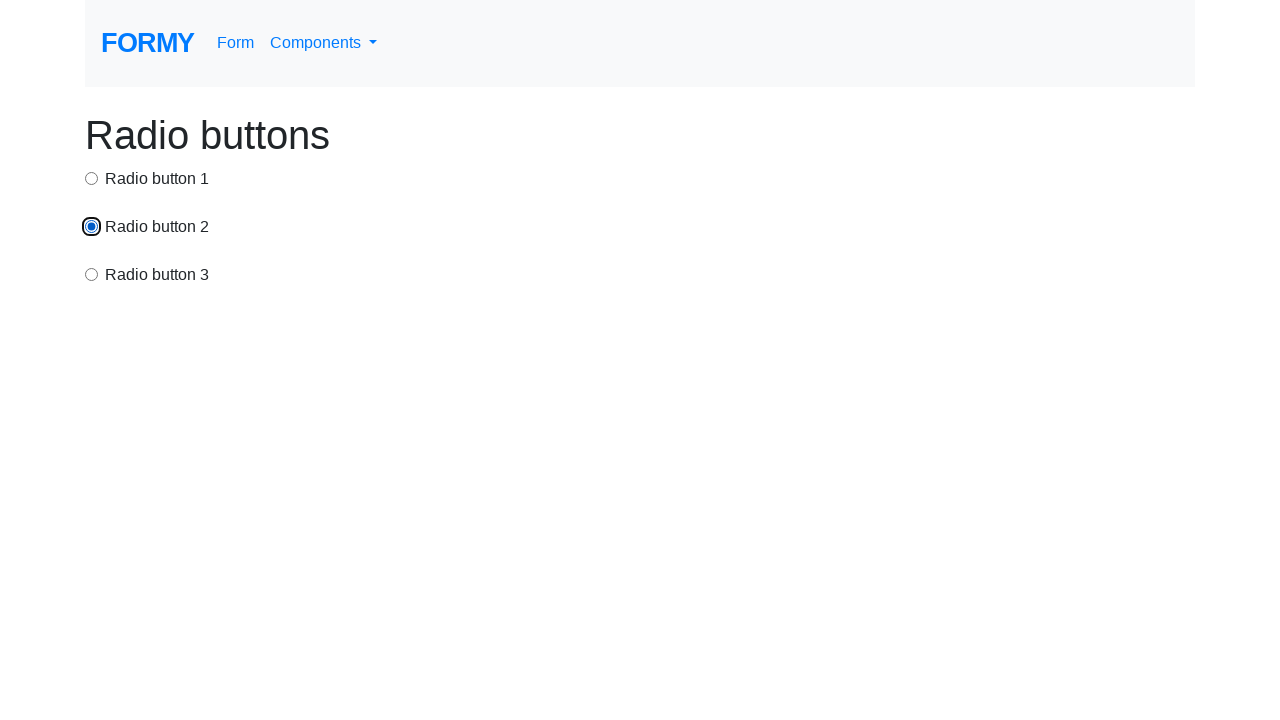

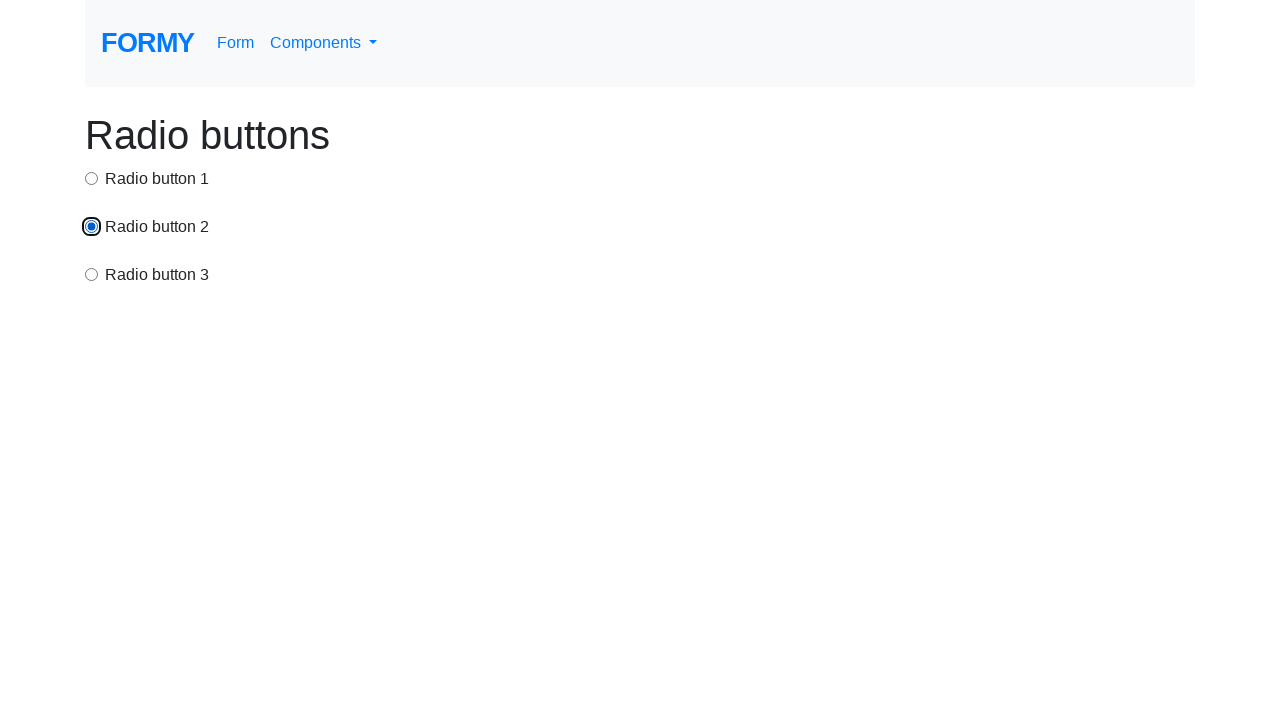